Tests modal dialog functionality by opening and closing both small and large modal dialogs on the DemoQA practice site

Starting URL: https://demoqa.com/modal-dialogs

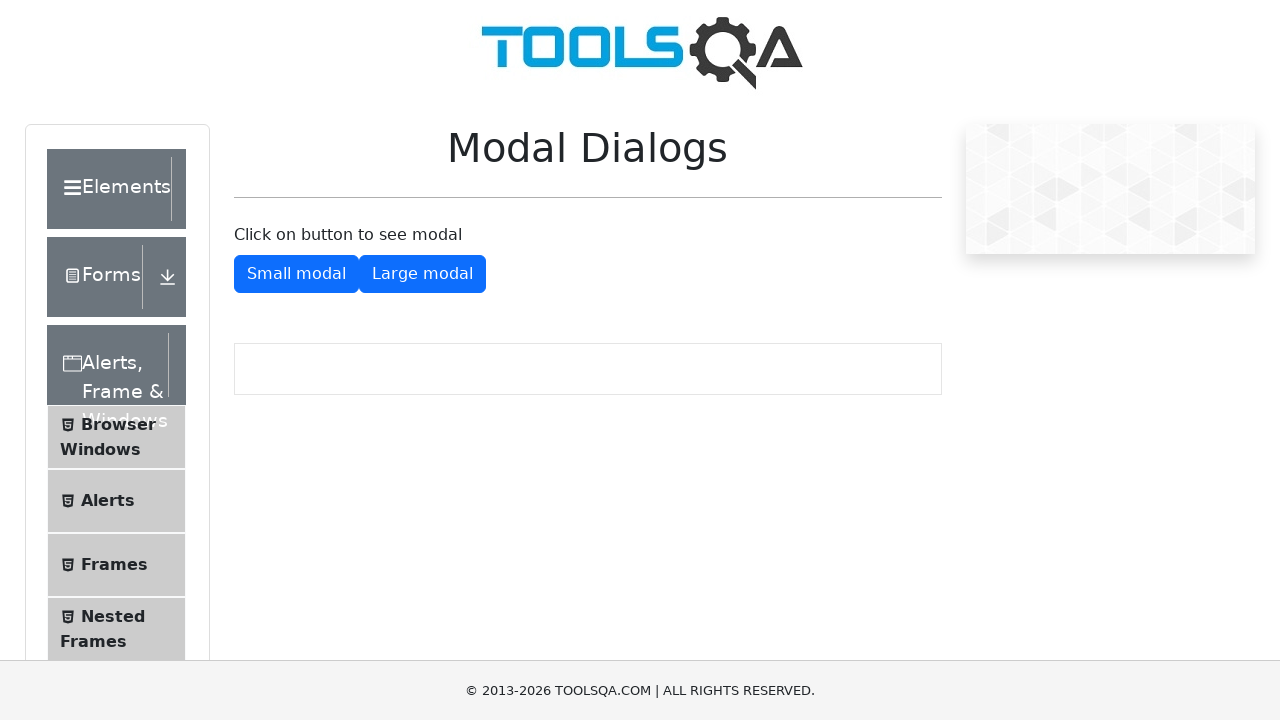

Clicked Small Modal button to open small modal dialog at (296, 274) on #showSmallModal
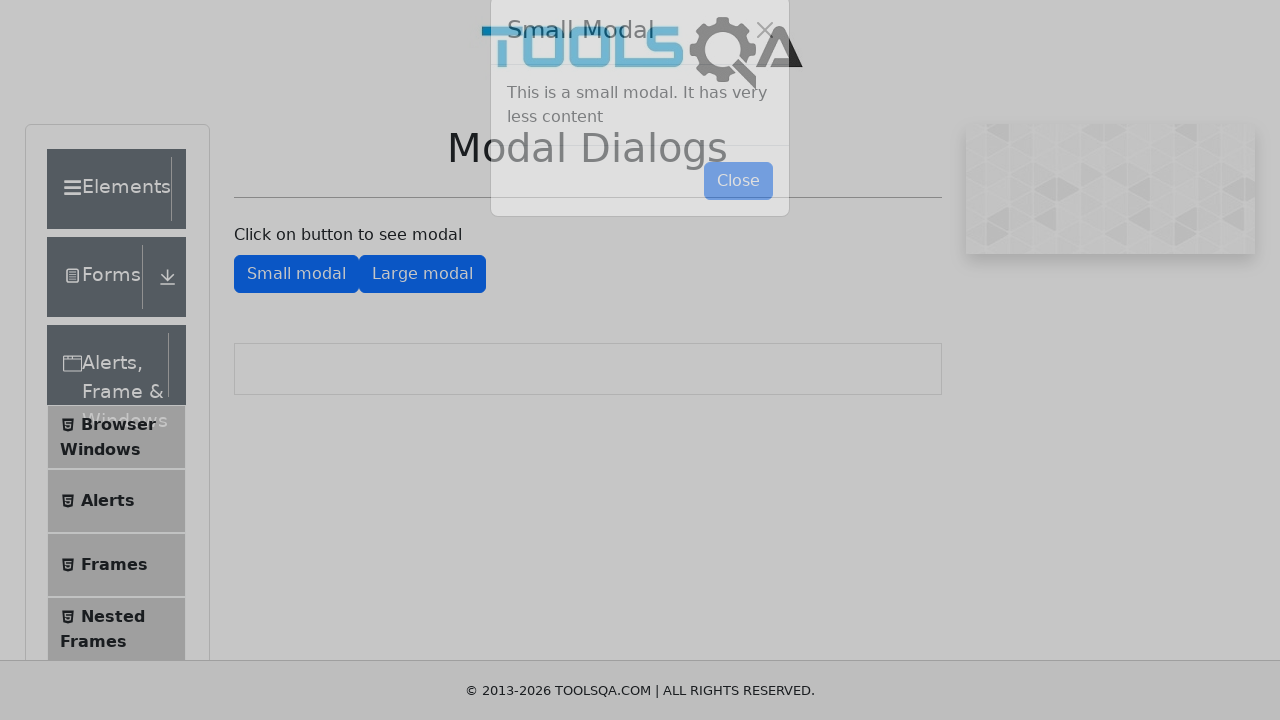

Small modal dialog appeared with close button visible
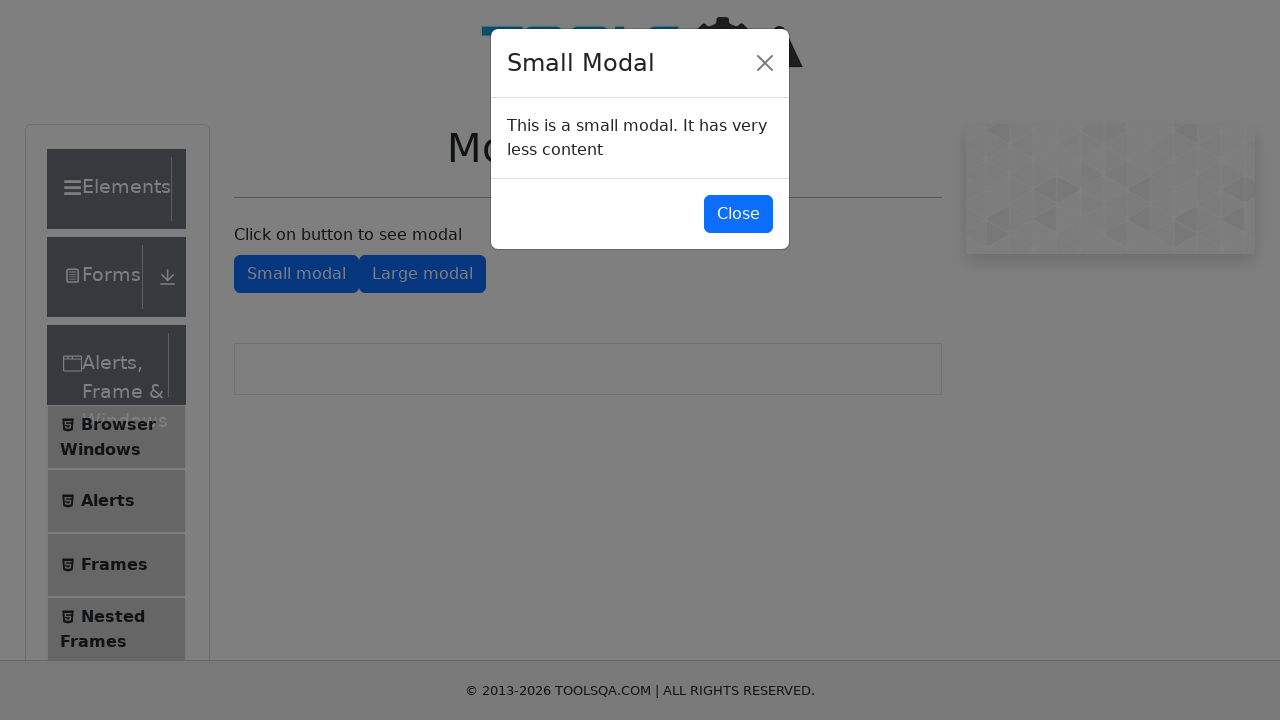

Clicked close button on small modal dialog at (738, 214) on #closeSmallModal
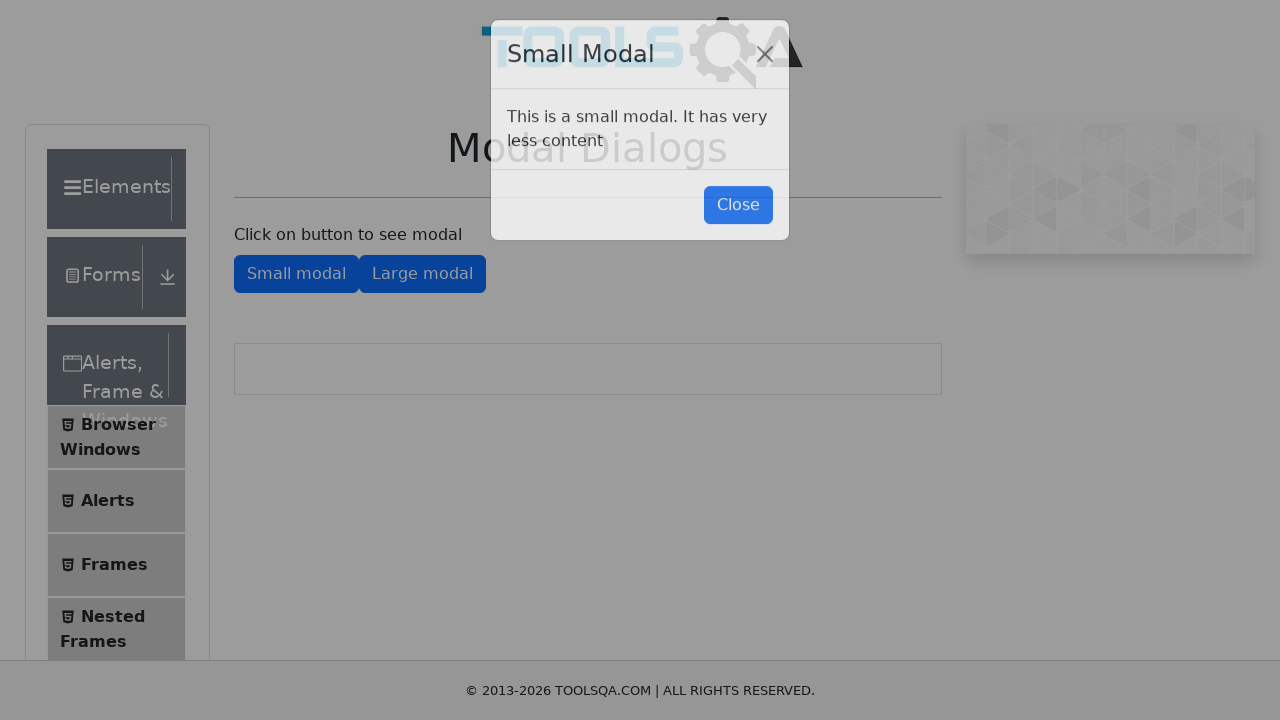

Small modal dialog closed successfully
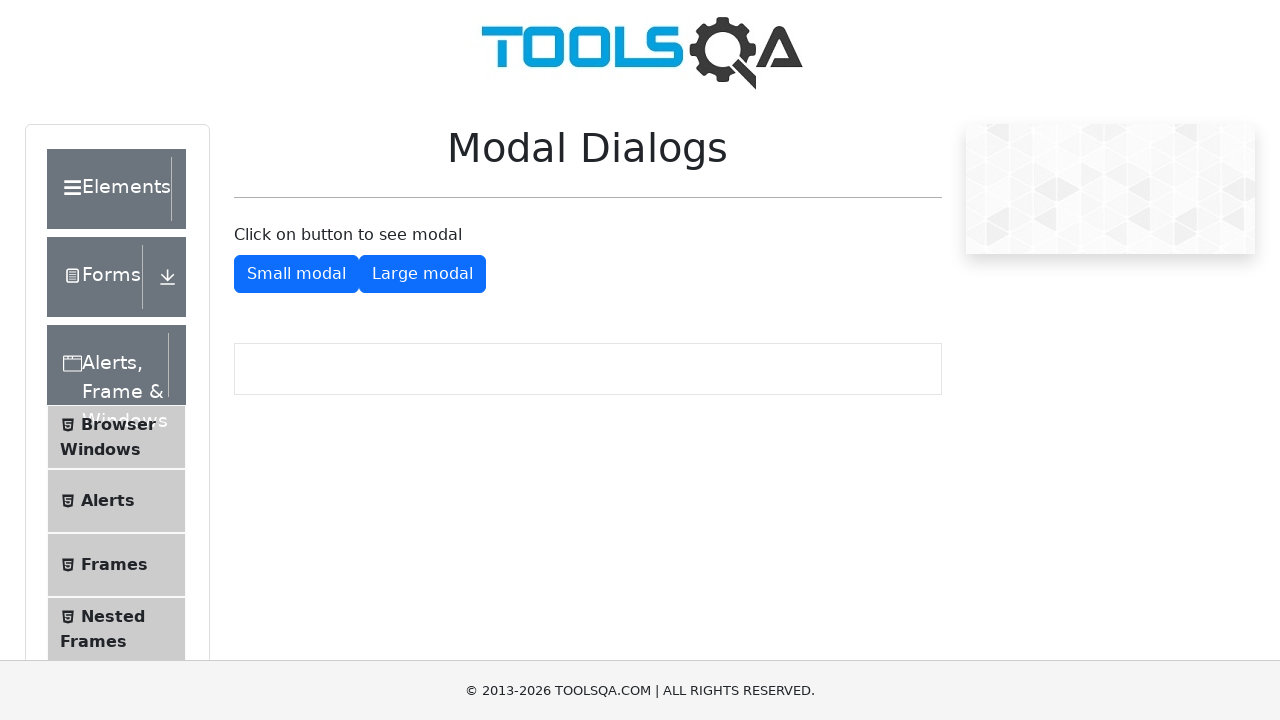

Clicked Large Modal button to open large modal dialog at (422, 274) on #showLargeModal
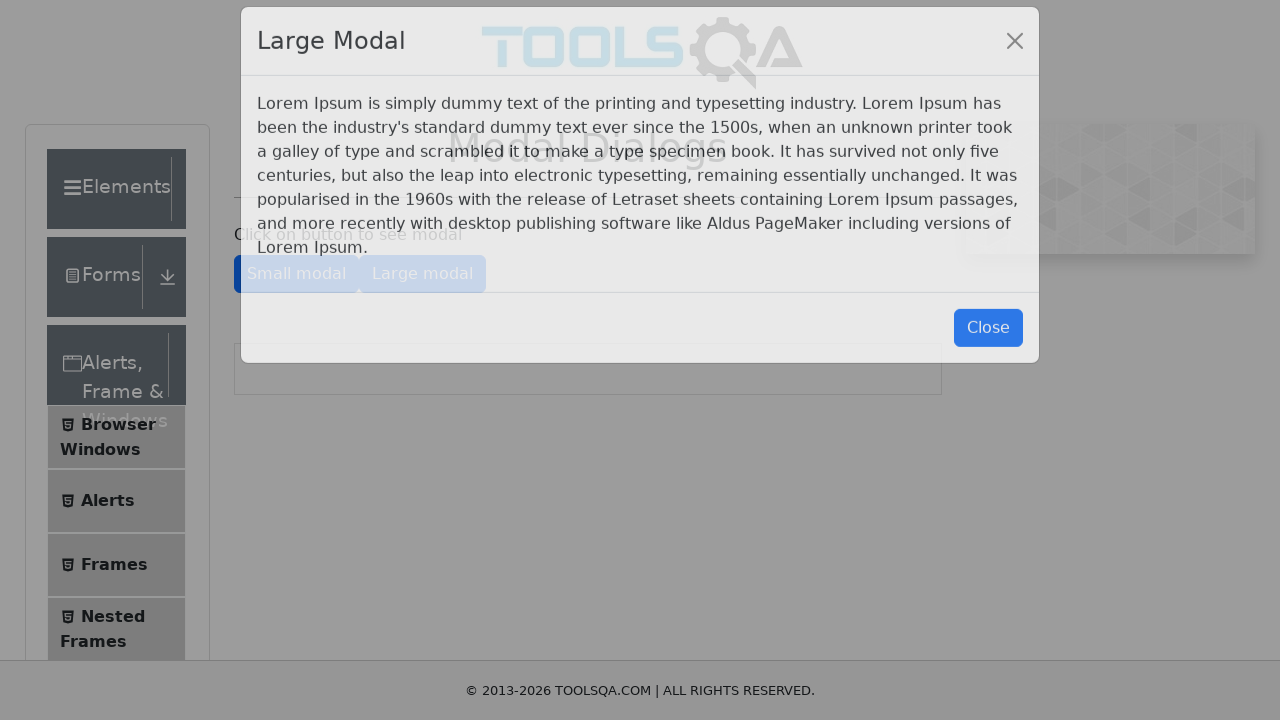

Large modal dialog appeared with close button visible
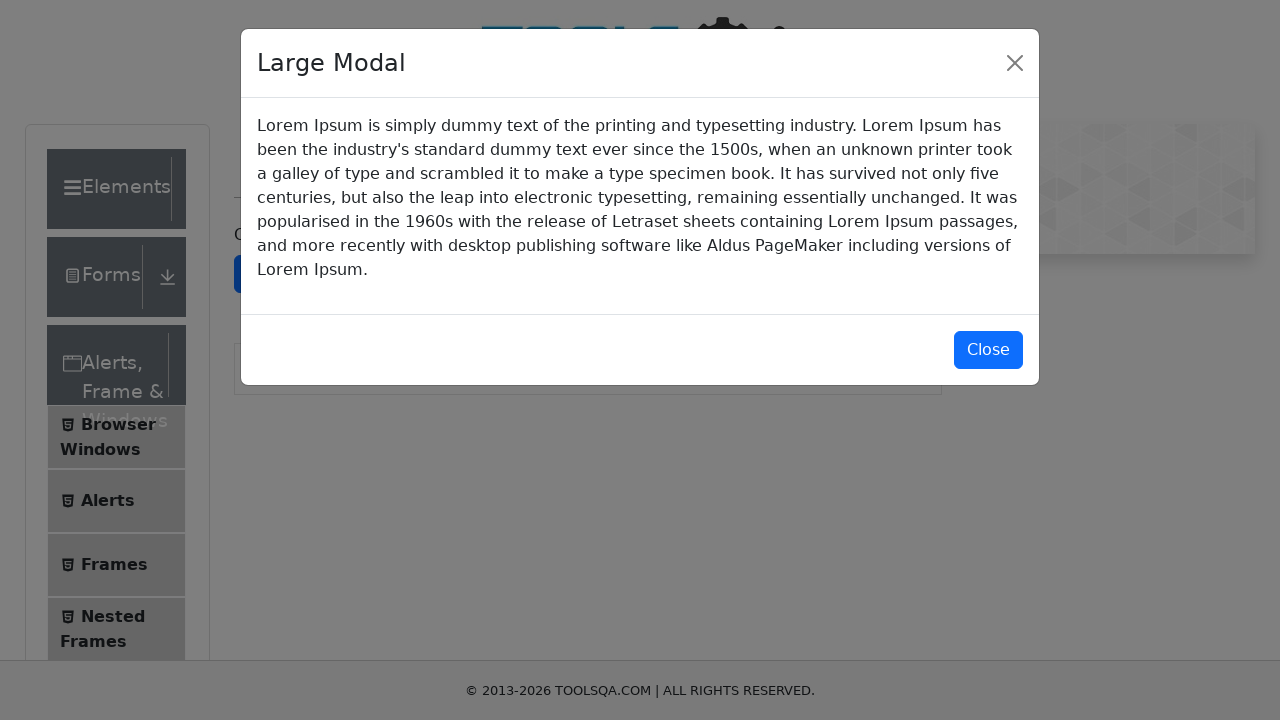

Clicked close button on large modal dialog at (988, 350) on #closeLargeModal
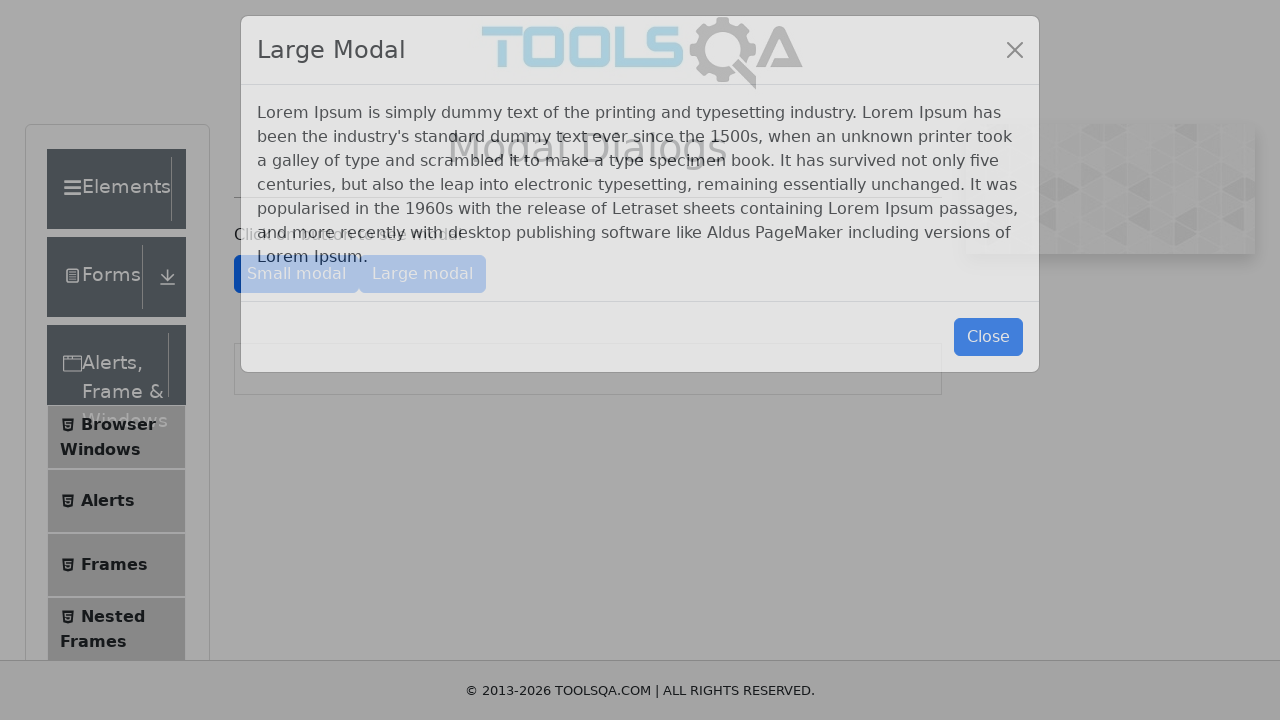

Large modal dialog closed successfully
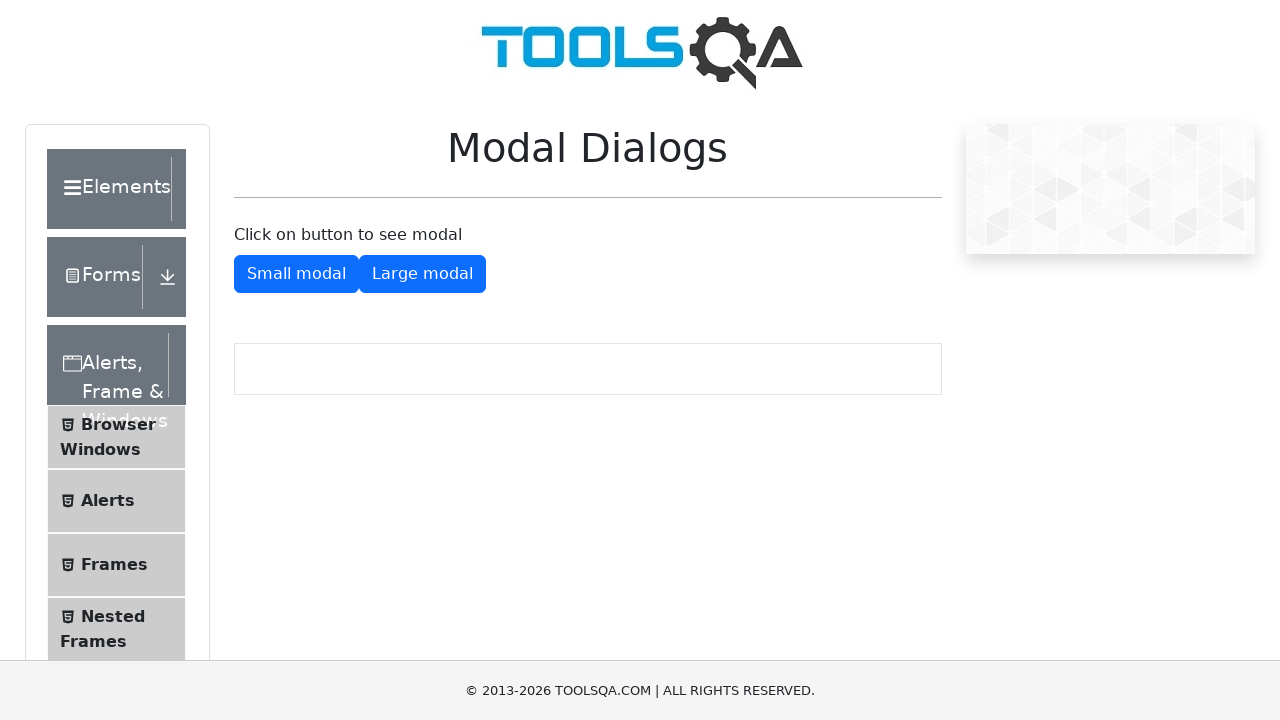

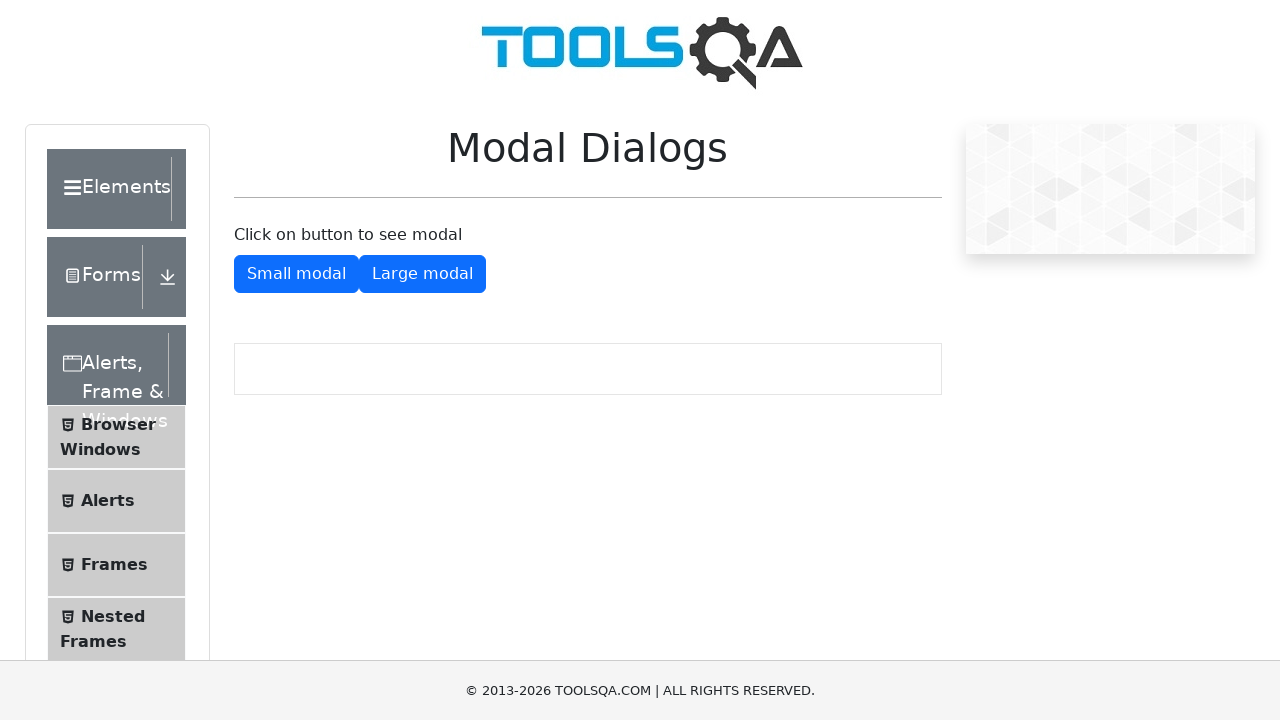